Tests API response mocking by intercepting a fruits API call, modifying the response to change a fruit name, and verifying the modified text appears on the page

Starting URL: https://demo.playwright.dev/api-mocking

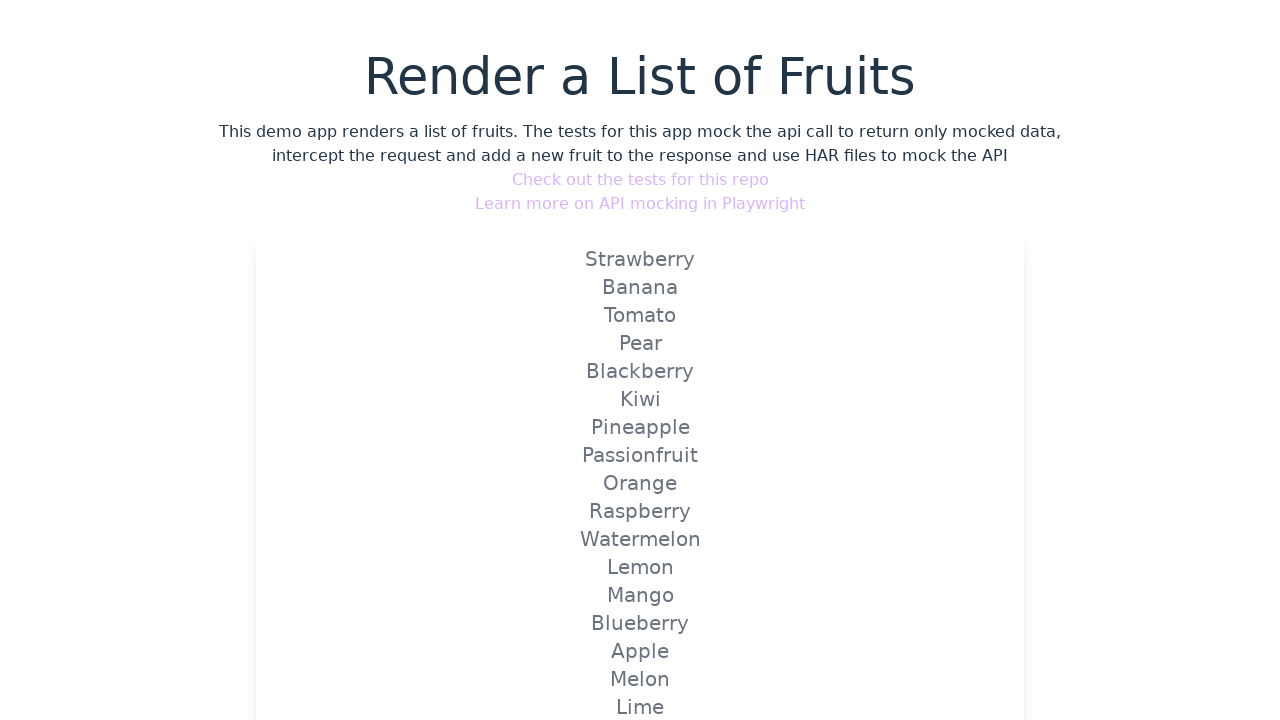

Set up route handler to intercept and modify fruits API response
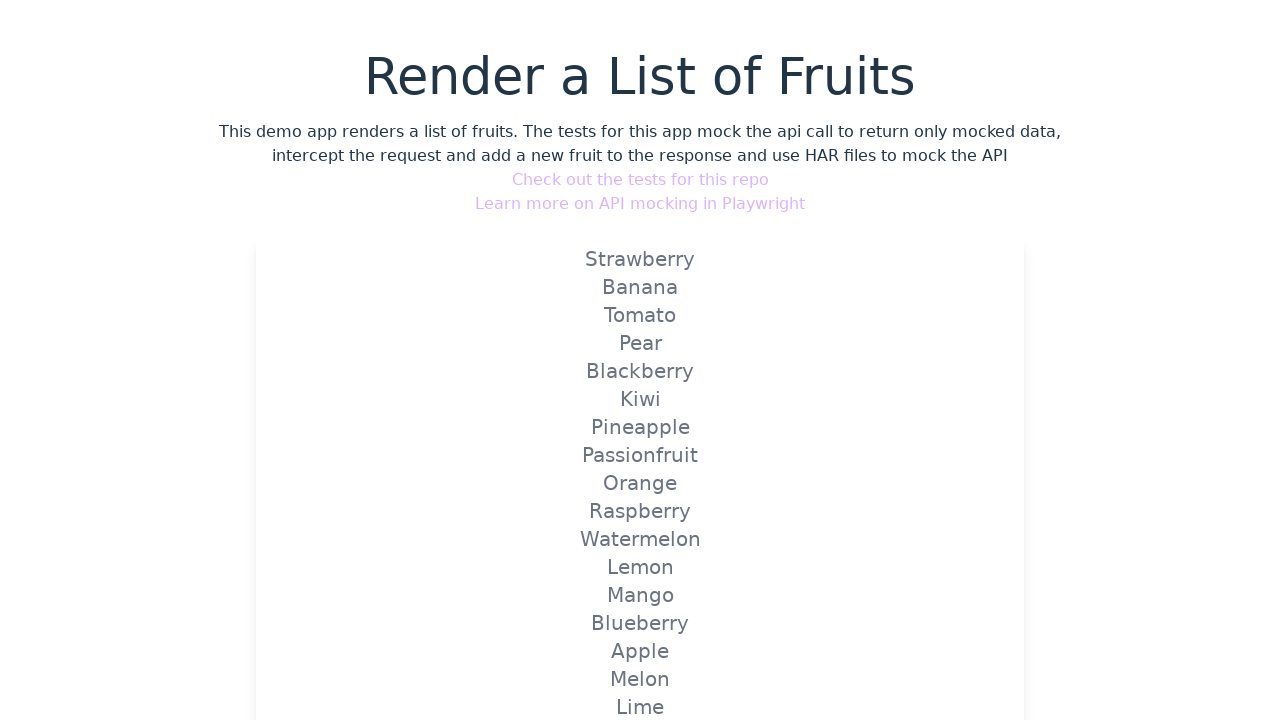

Navigated to API mocking demo page
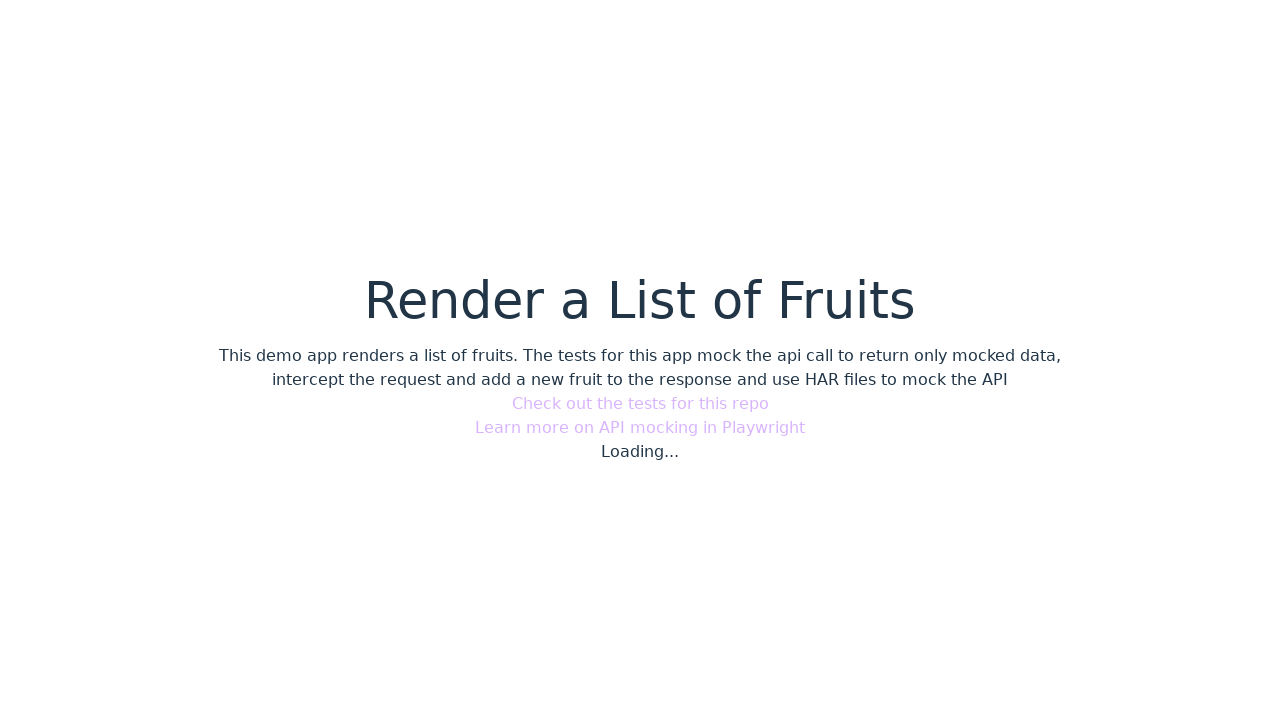

Verified that modified fruit name 'MY NEW NAME' is visible on the page
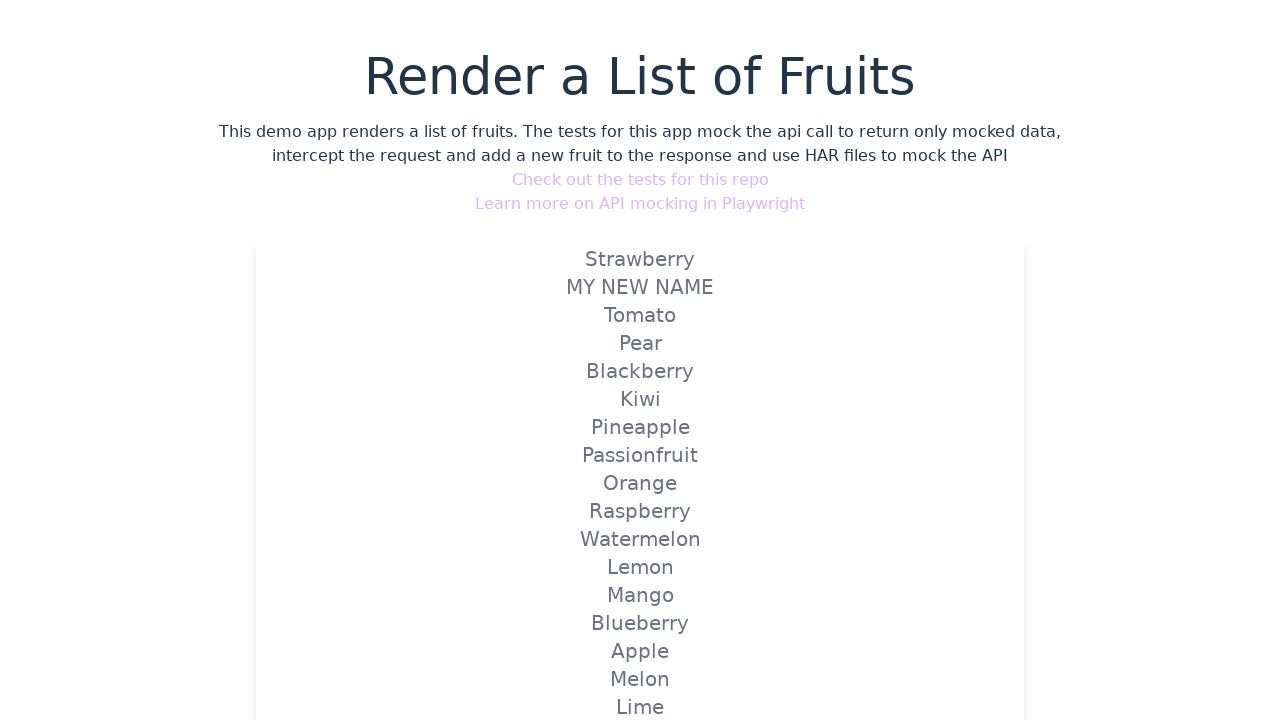

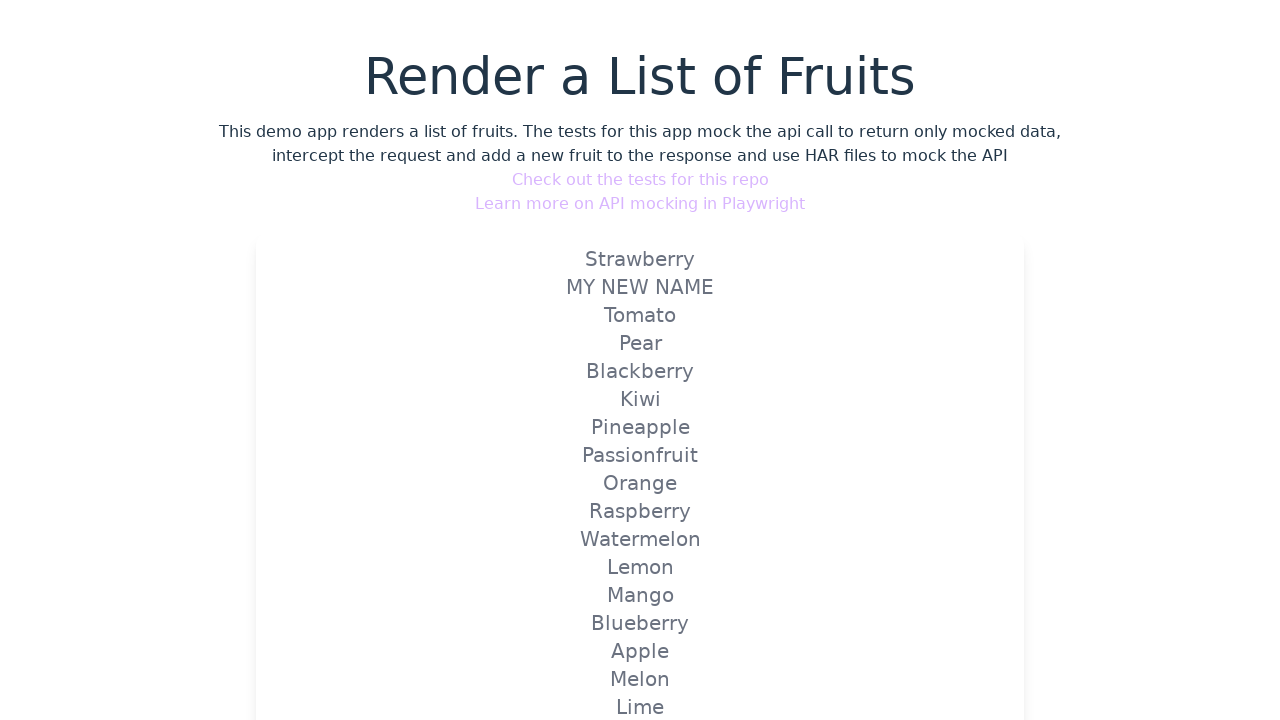